Tests modal dialog functionality by clicking on the Large Modal button and verifying that the dialog appears

Starting URL: https://demoqa.com/modal-dialogs

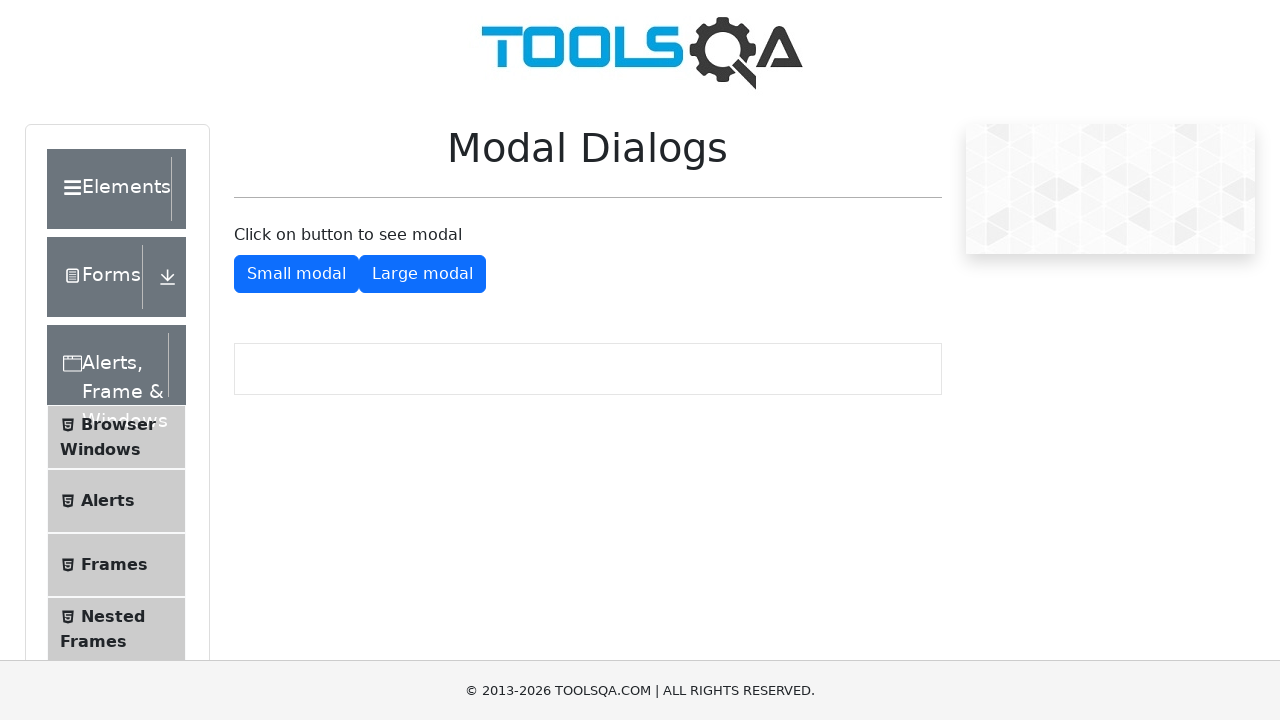

Clicked the Large Modal button at (422, 274) on #showLargeModal
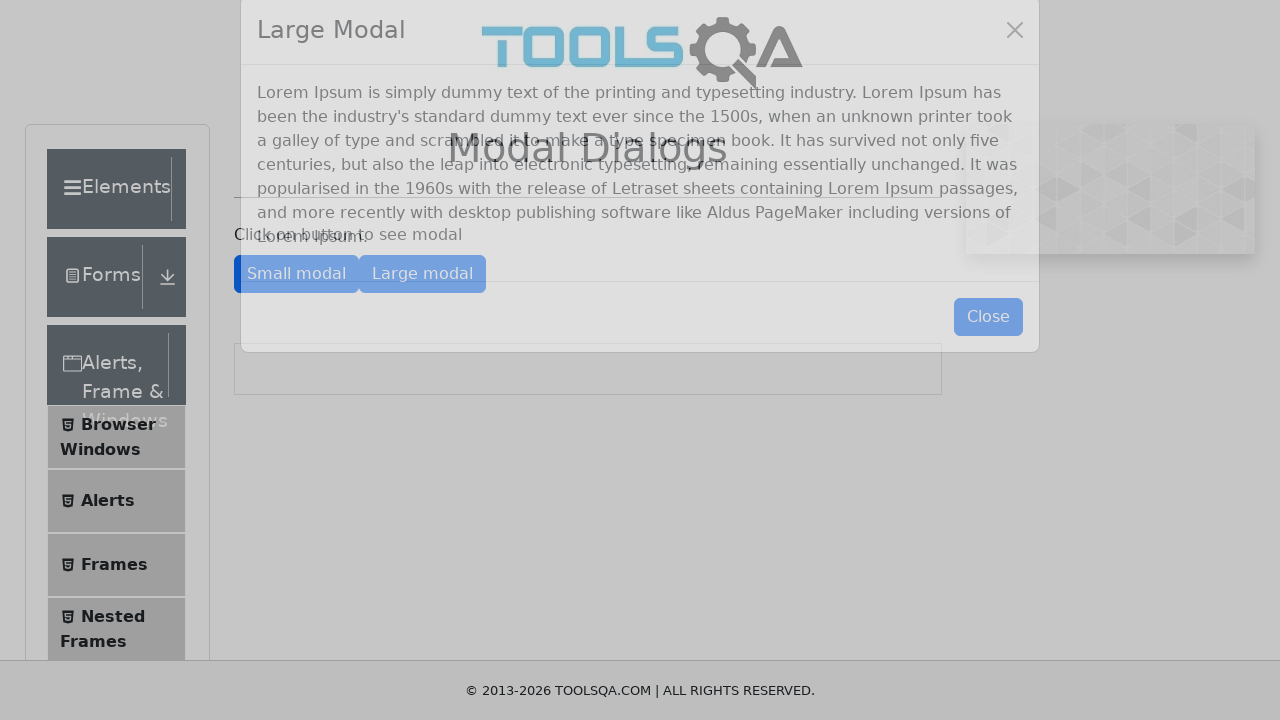

Modal dialog appeared and loaded
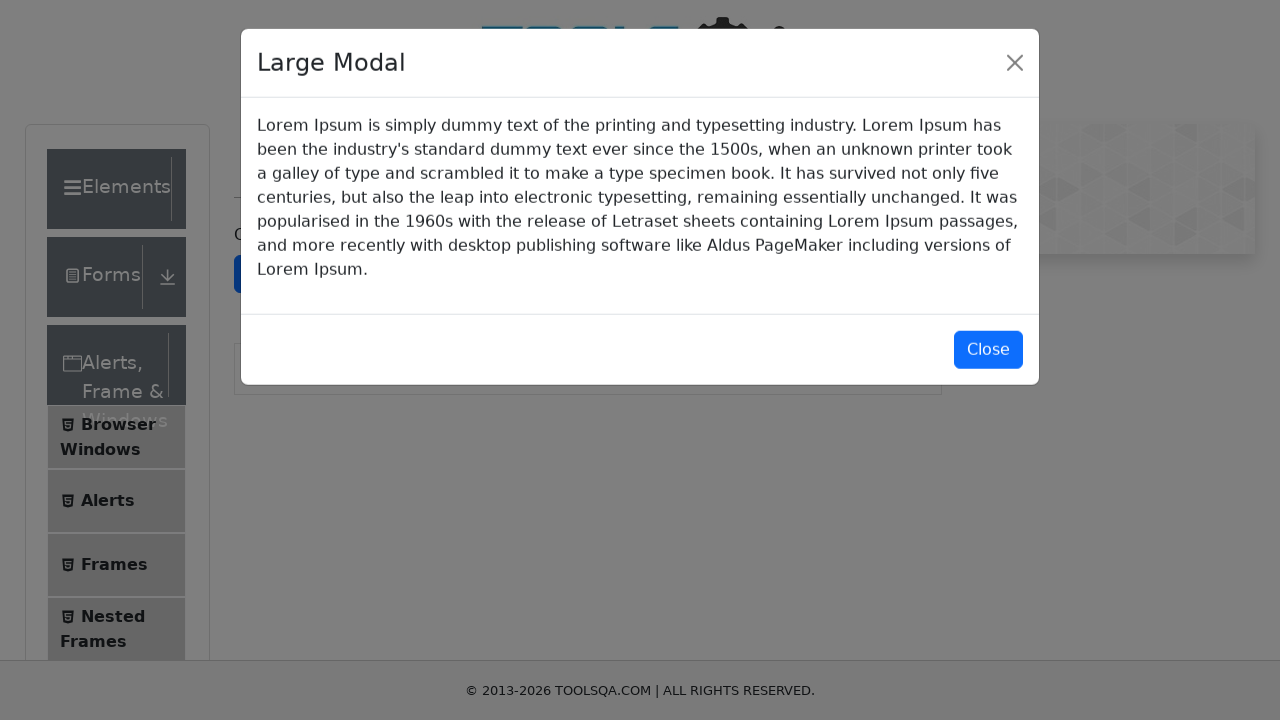

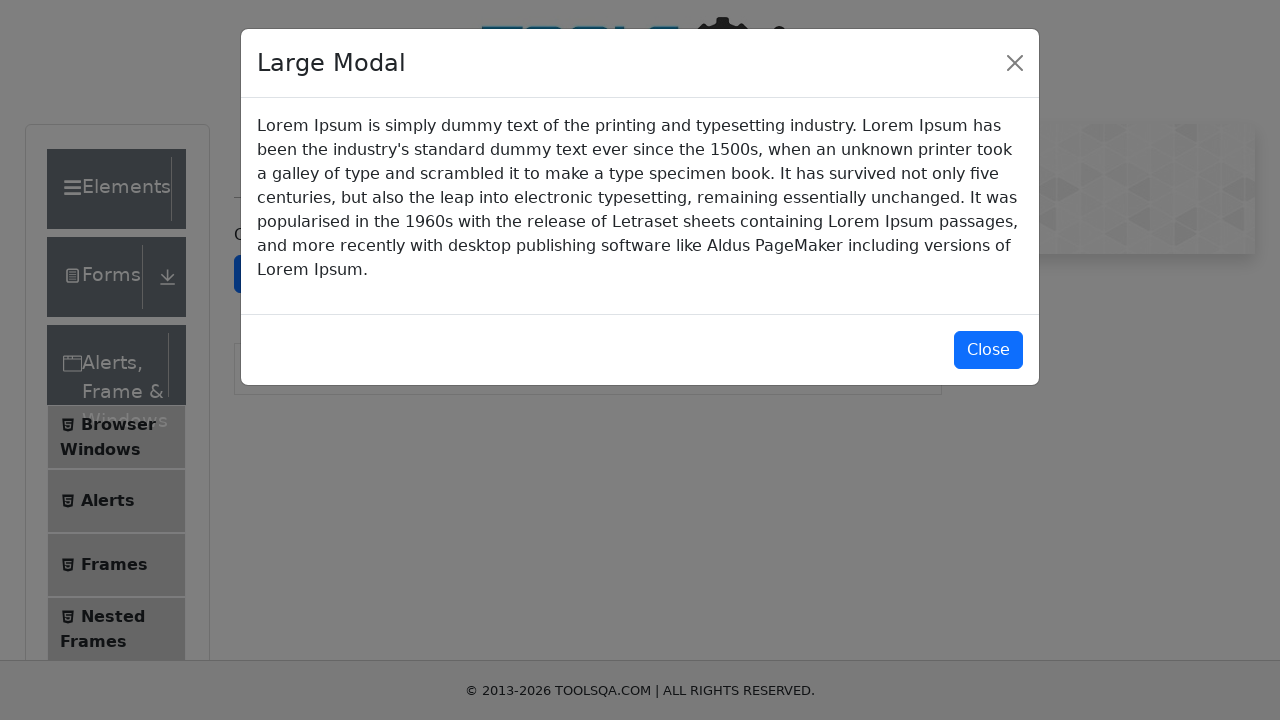